Tests regular click functionality by navigating to Buttons section and clicking the Click Me button, then verifying the success message

Starting URL: https://demoqa.com/elements

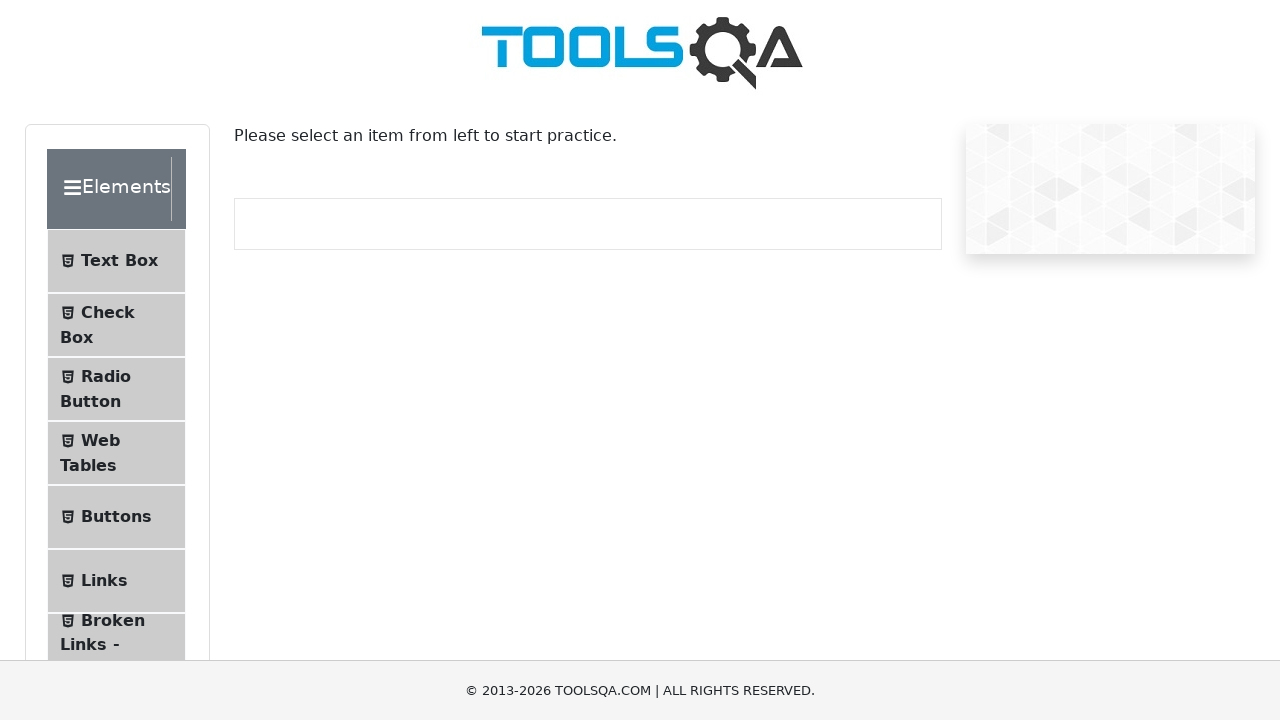

Clicked on Buttons section in navigation at (116, 517) on xpath=//span[text()='Buttons']
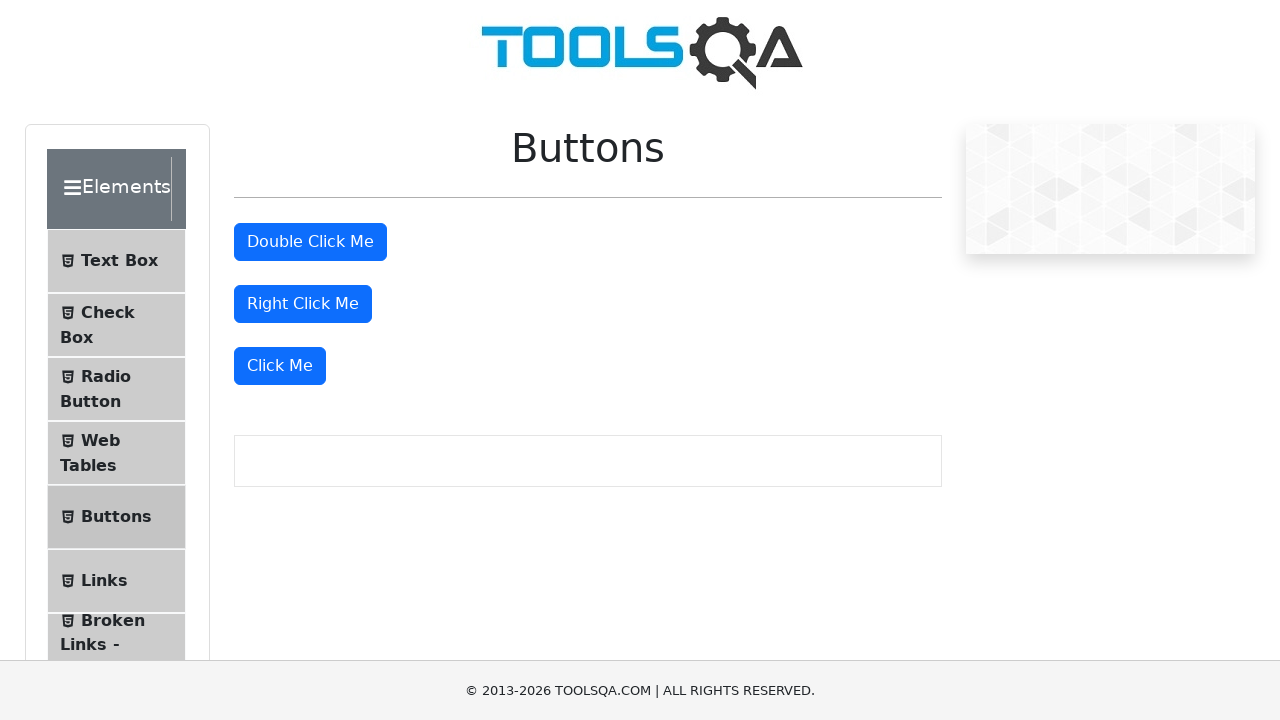

Clicked the 'Click Me' button at (280, 366) on xpath=//button[text()='Click Me']
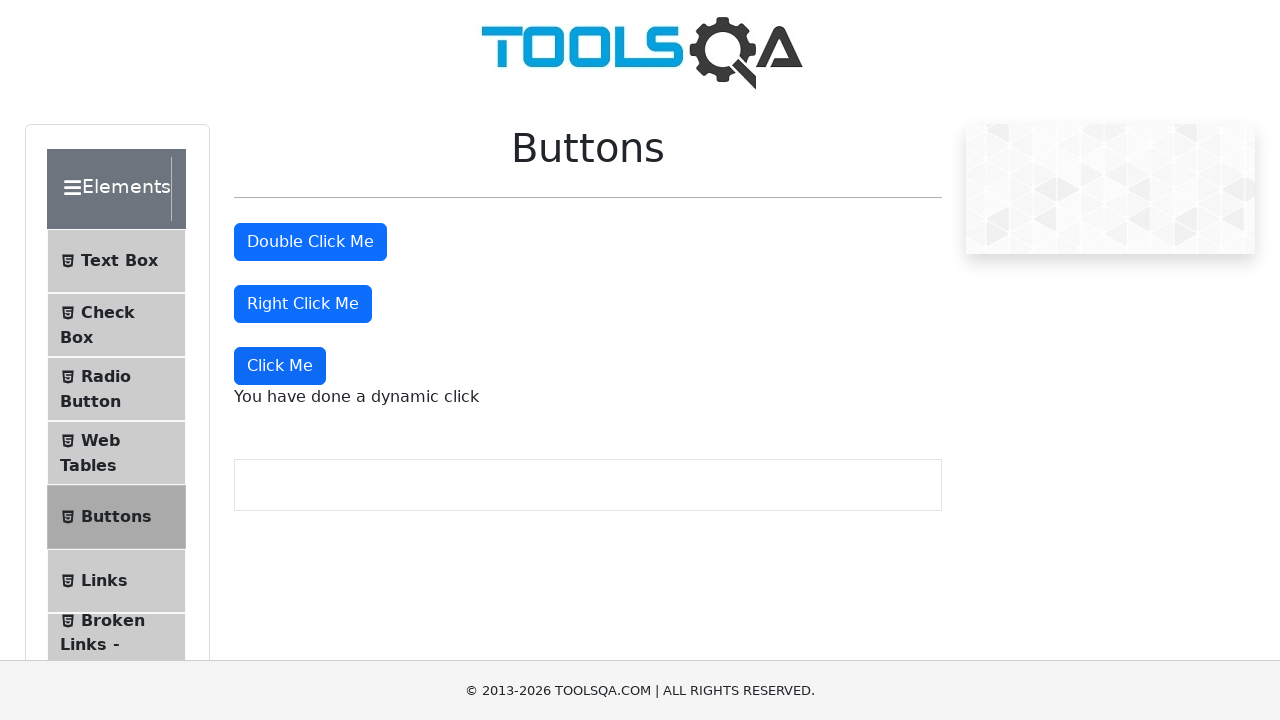

Verified dynamic click success message appeared
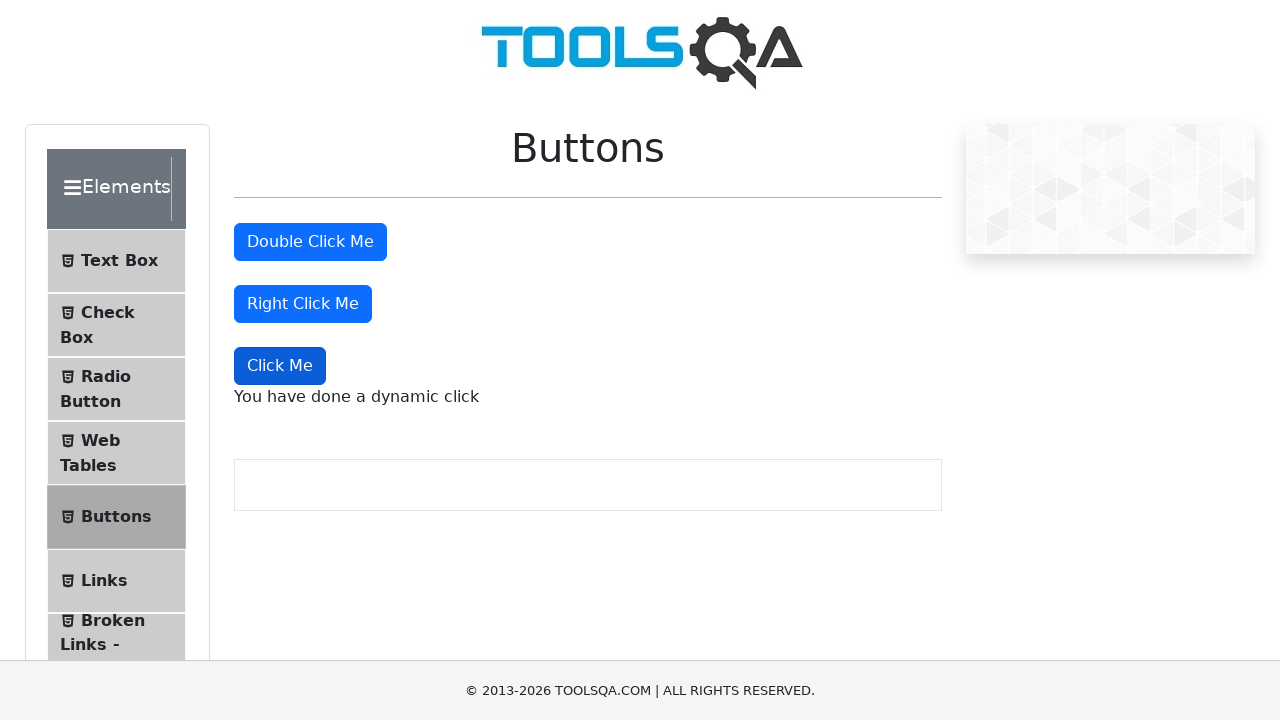

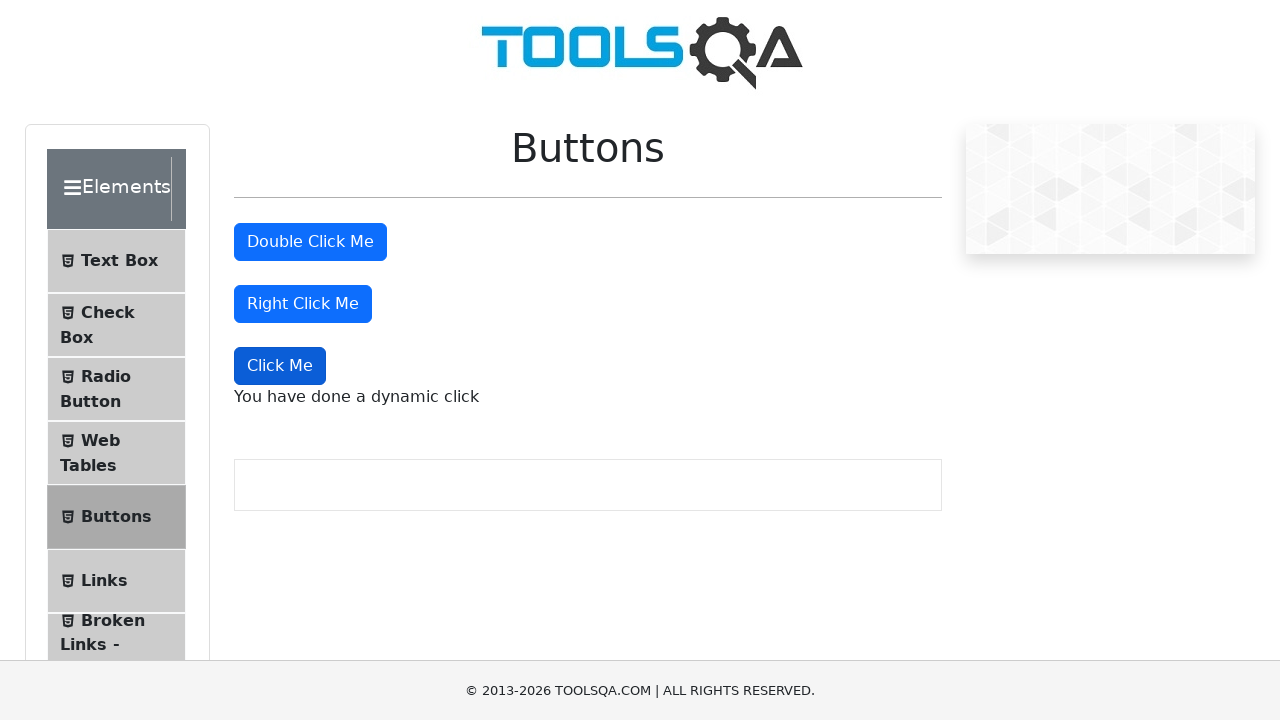